Tests window/tab switching functionality by opening a link in a new window, verifying elements in both windows, and switching between them

Starting URL: http://www.w3schools.com/tags/tryit.asp?filename=tryhtml_link_target

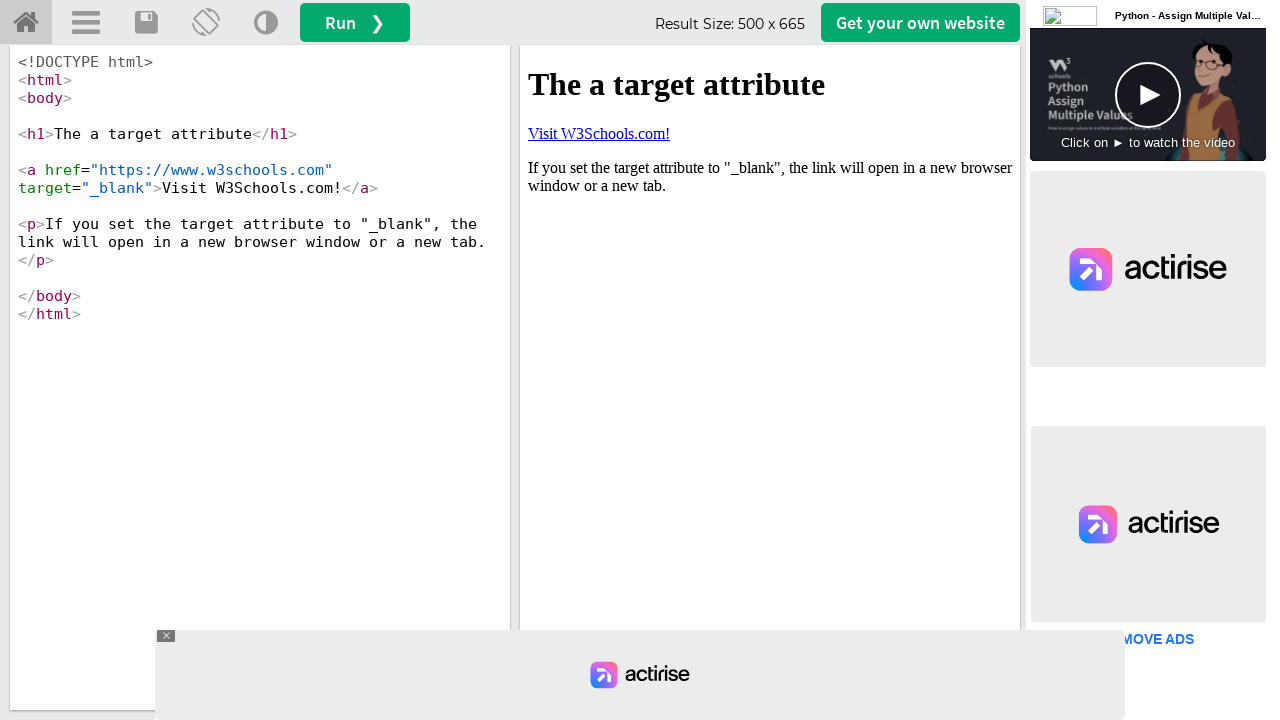

Located iframe containing the link
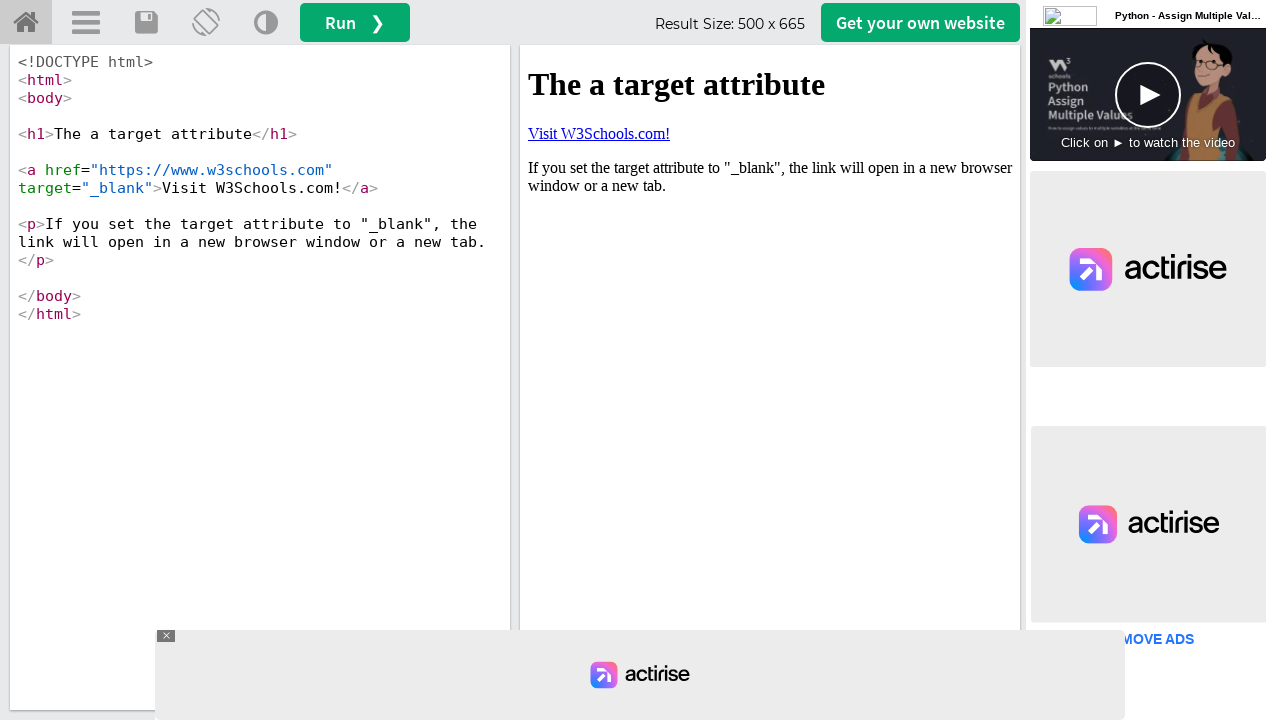

Clicked 'Visit W3Schools.com!' link, opening new window/tab at (599, 133) on iframe[id='iframeResult'] >> internal:control=enter-frame >> text=Visit
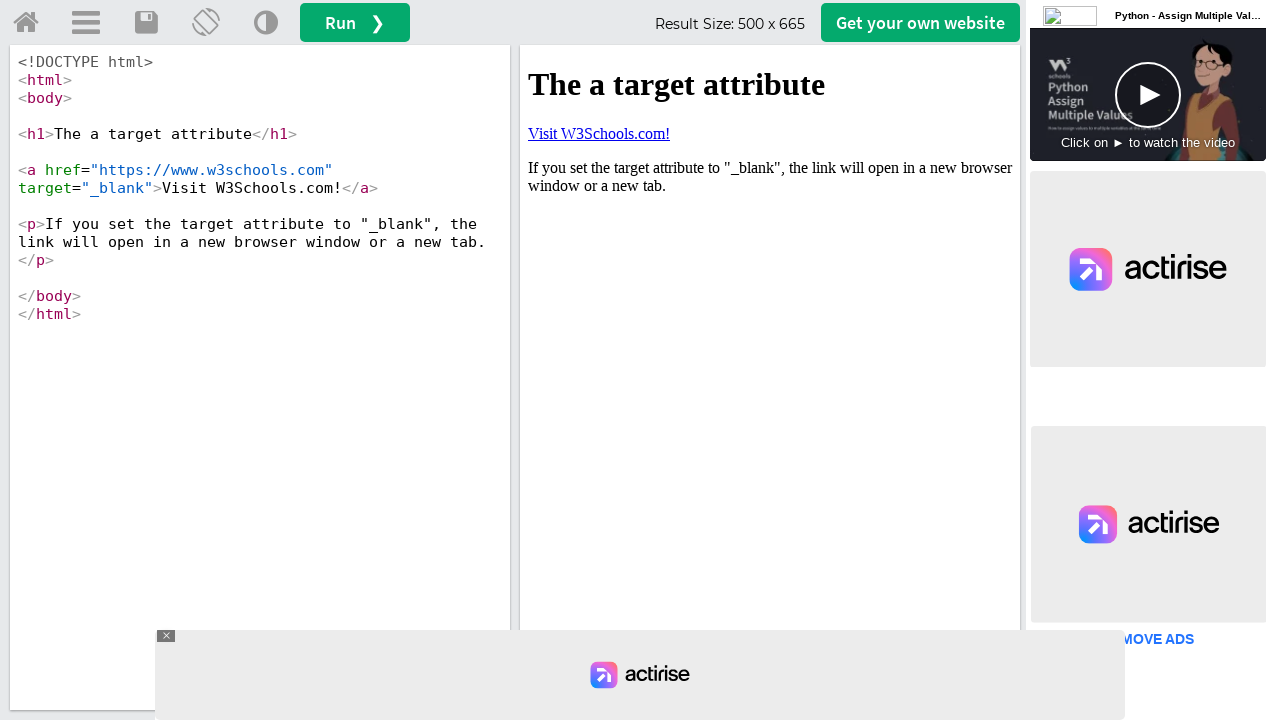

New page object obtained
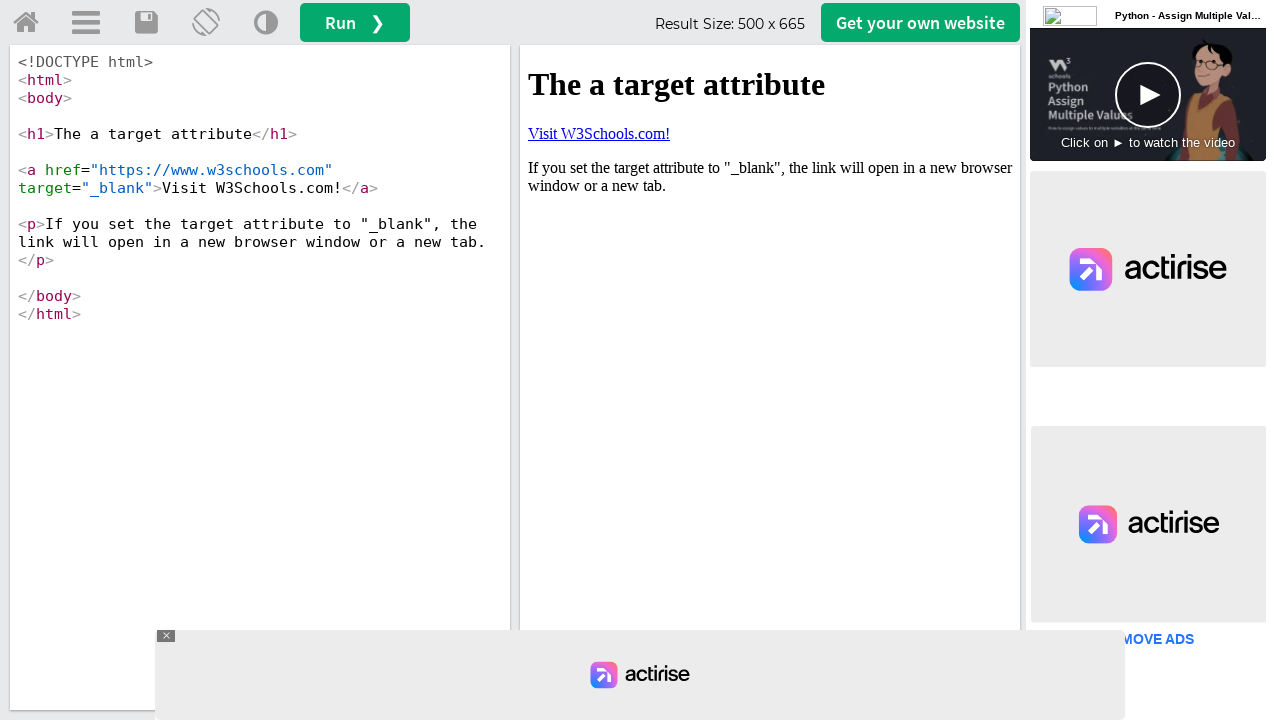

New page loaded completely
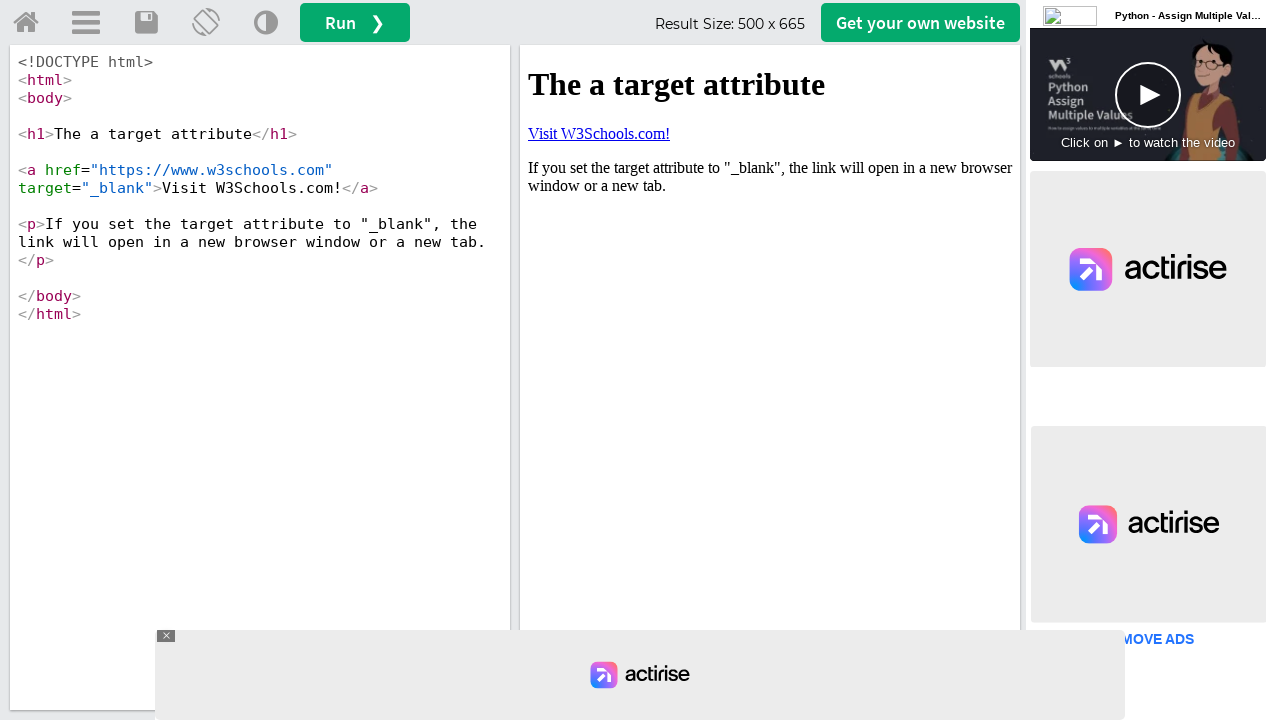

Located logo element in new page
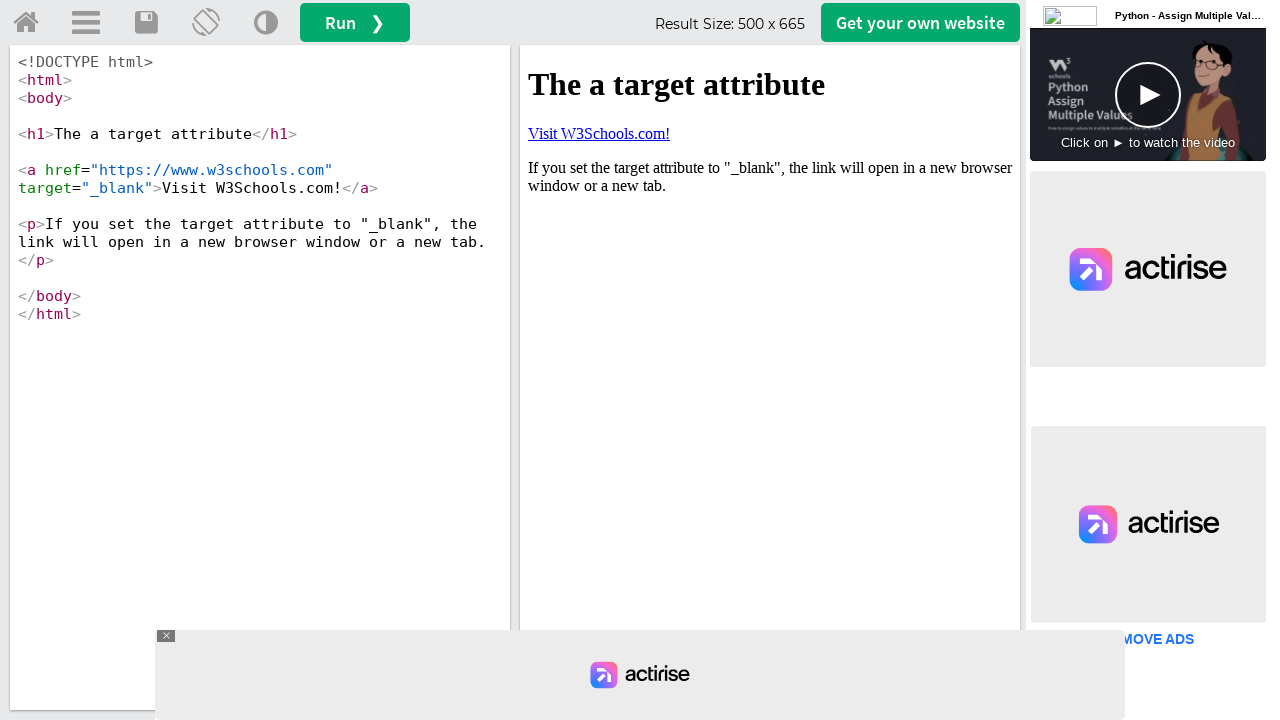

Verified logo is visible in new window
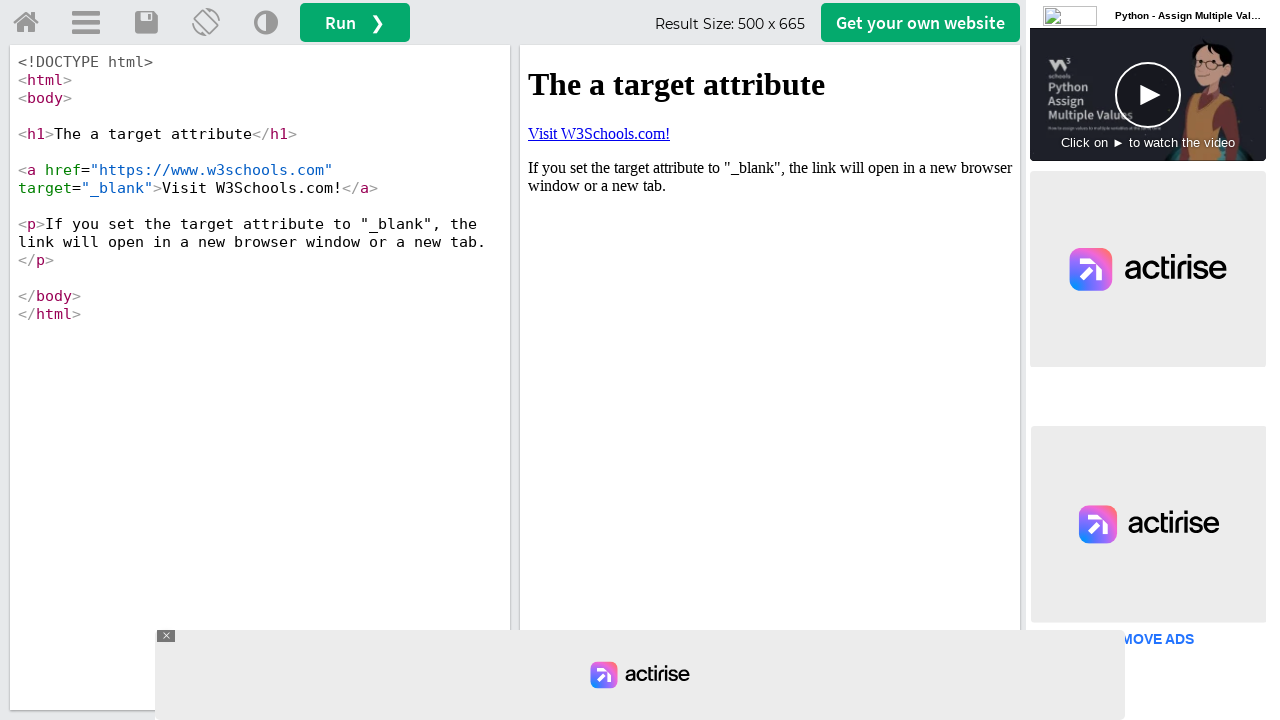

Located Run button in original window
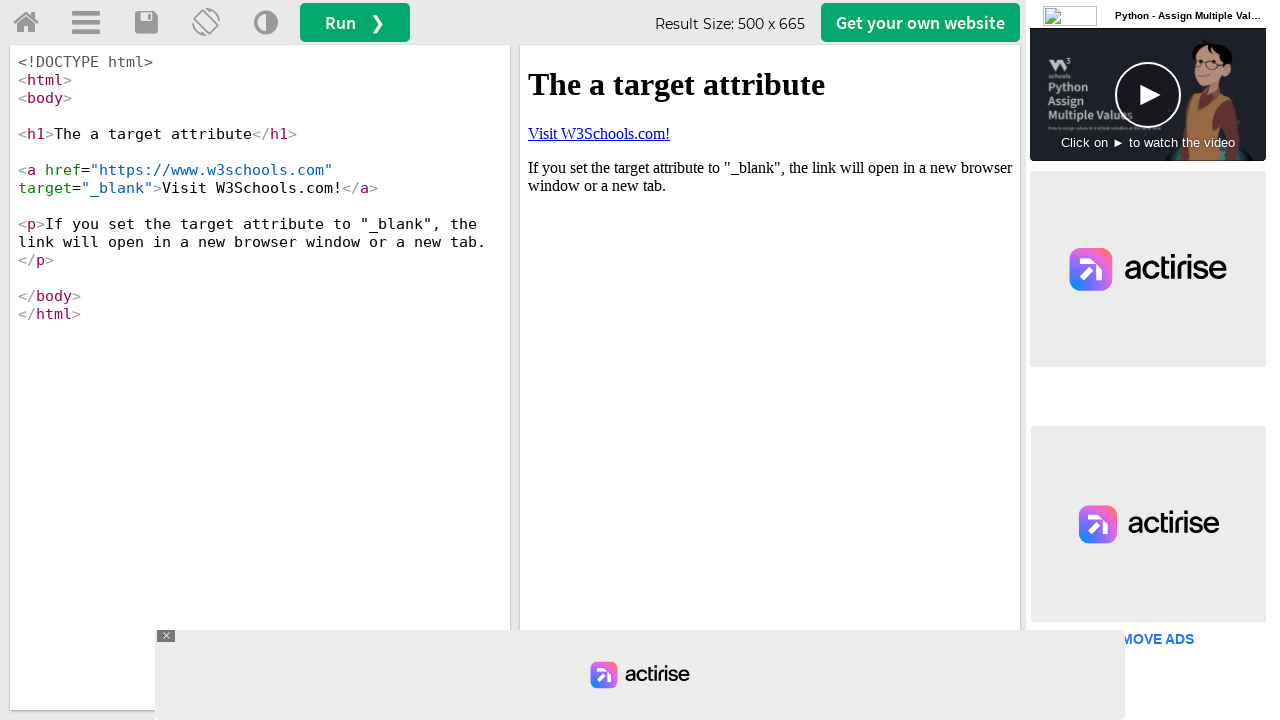

Verified Run button contains 'Run' text in original window
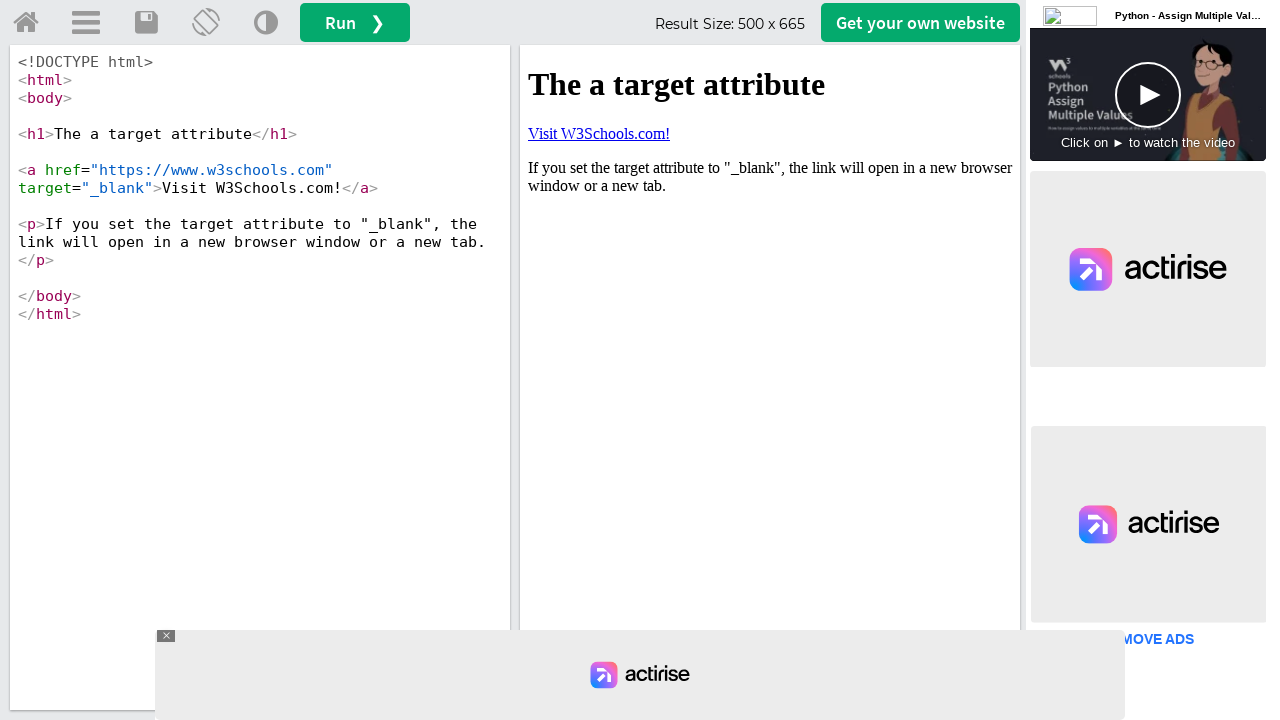

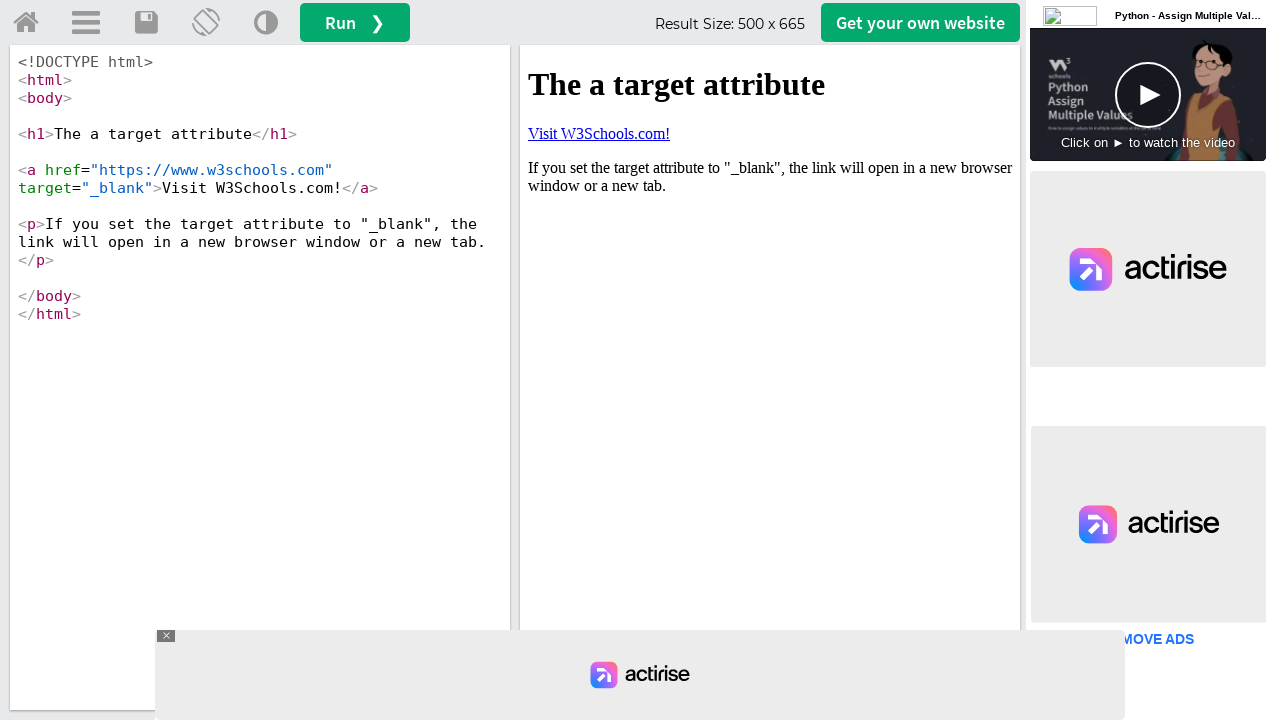